Navigates to Merriam-Webster website and verifies that links are present on the page

Starting URL: https://www.merriam-webster.com/

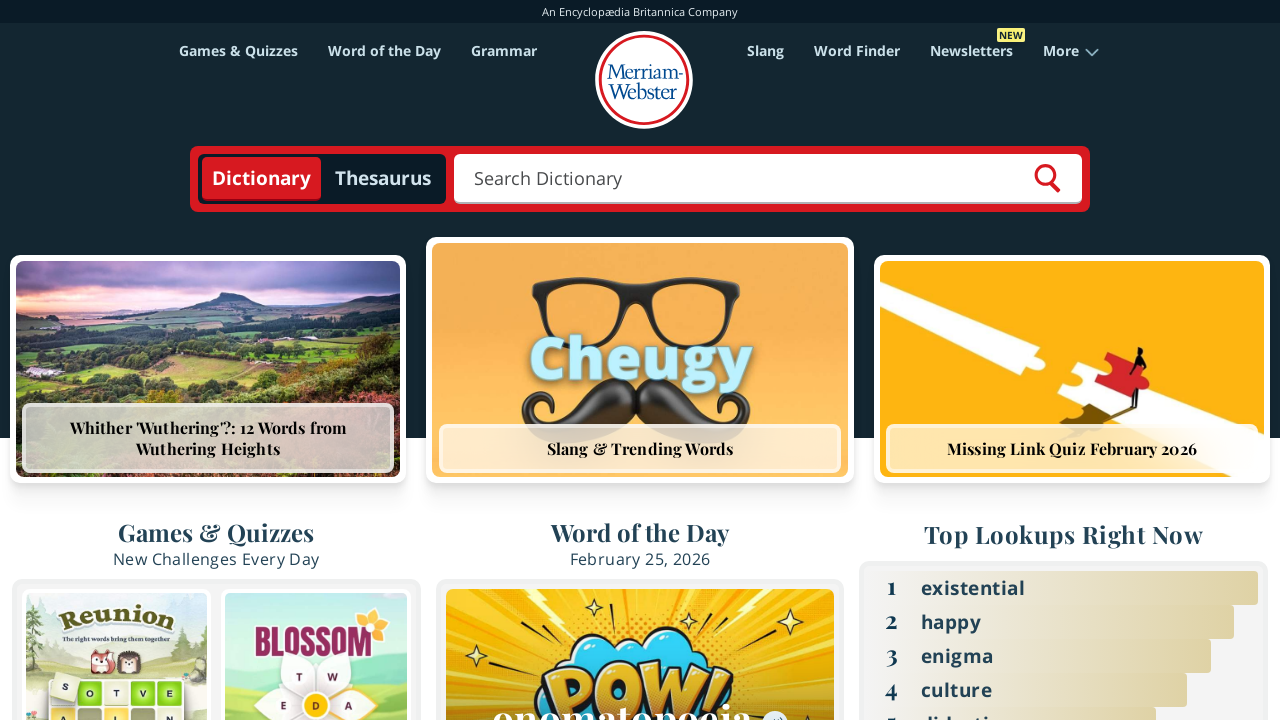

Navigated to Merriam-Webster website
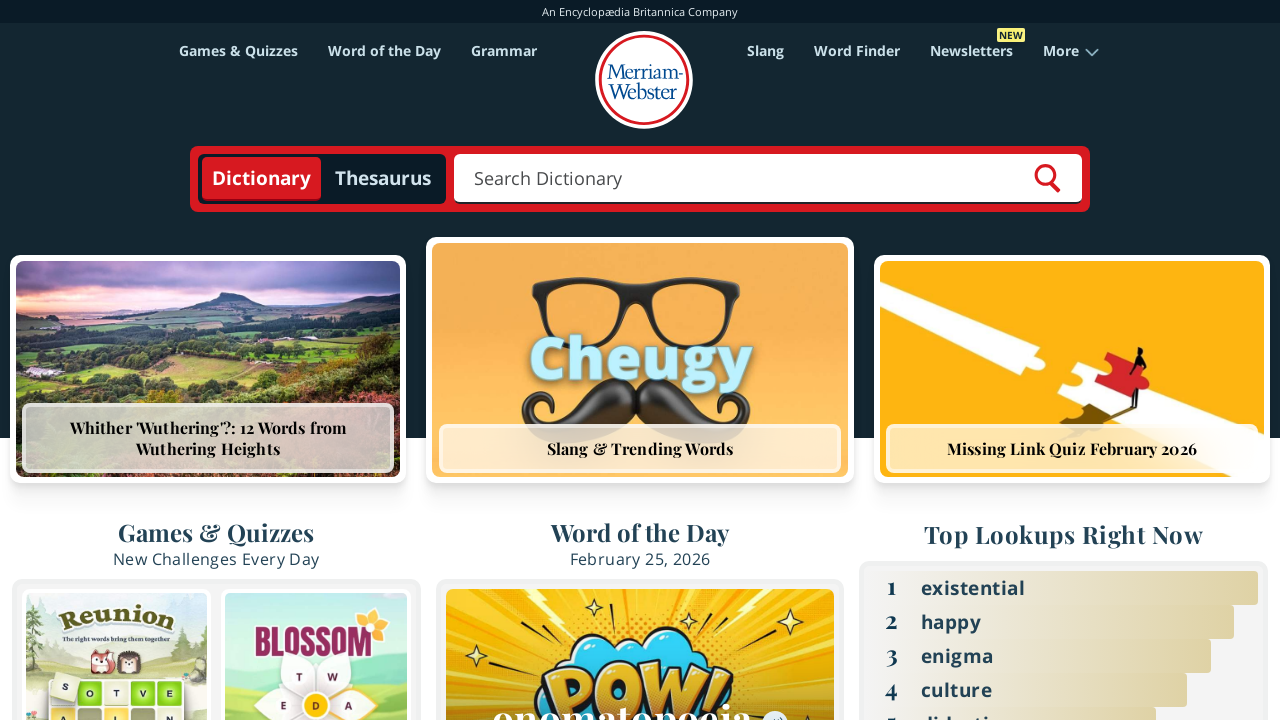

Page fully loaded and links are present on the page
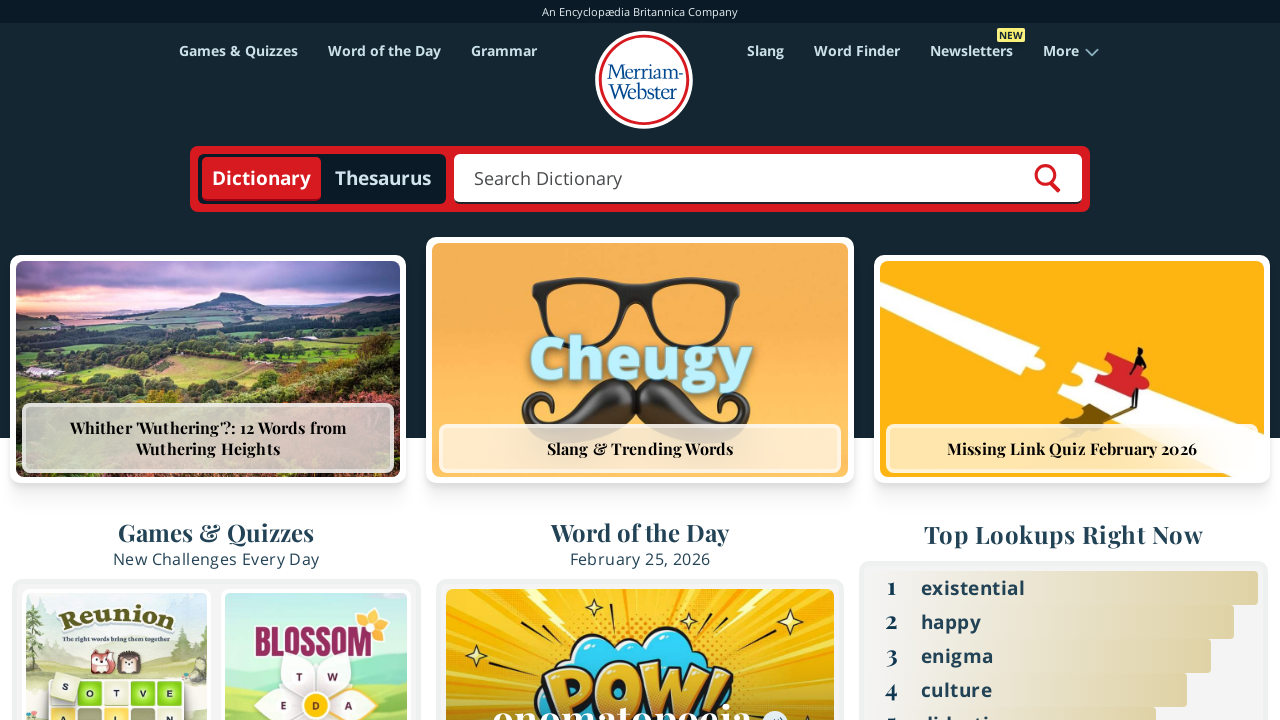

Found 241 links on the Merriam-Webster homepage
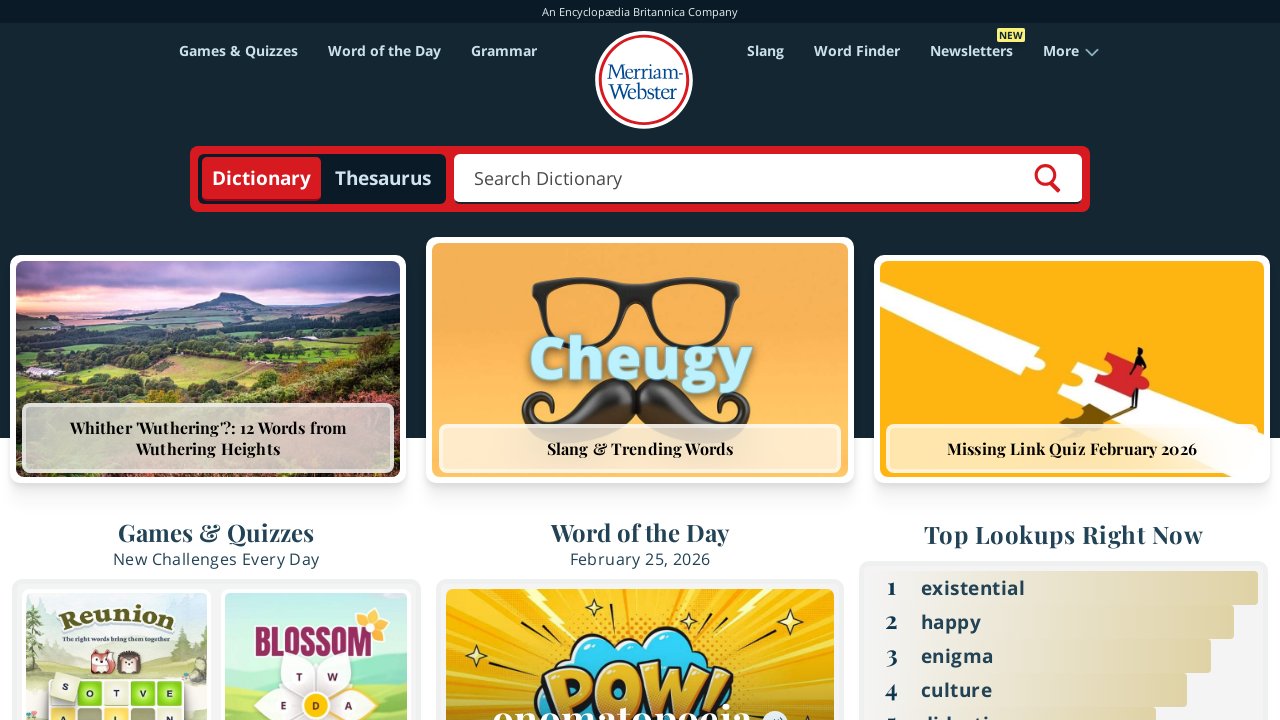

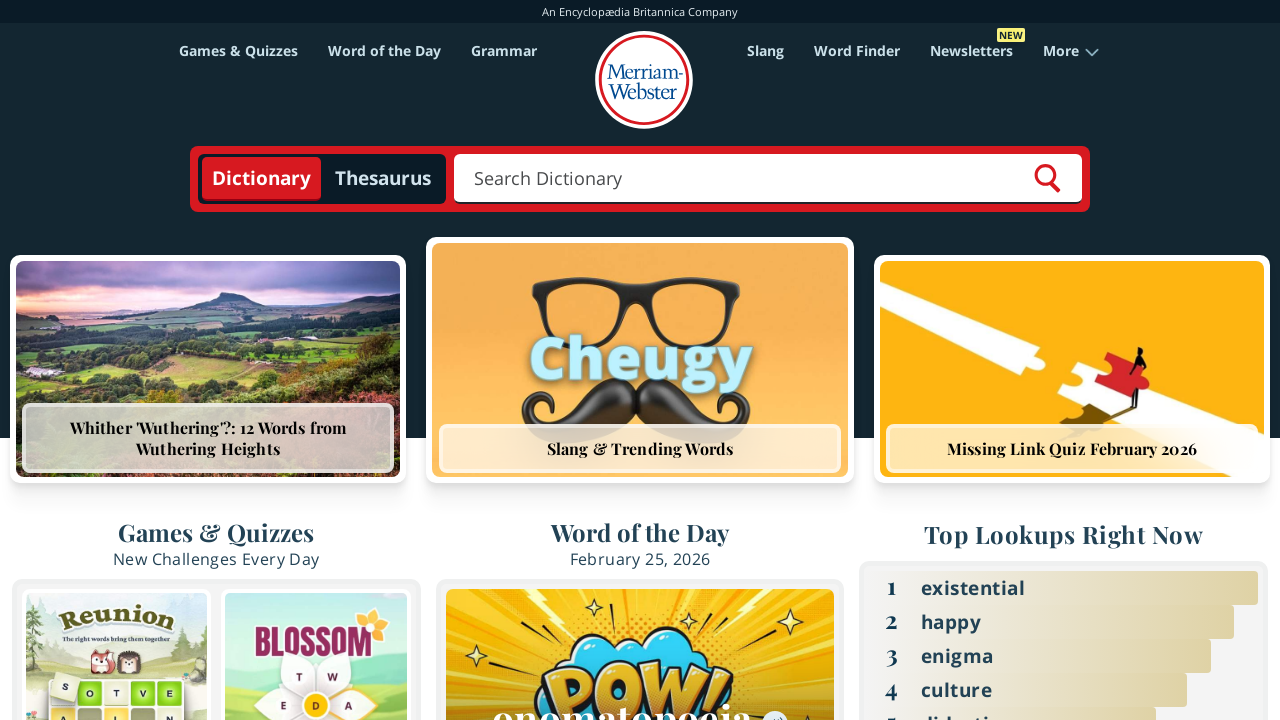